Verifies that the online payment section header displays the correct text about commission-free online top-up

Starting URL: https://www.mts.by/

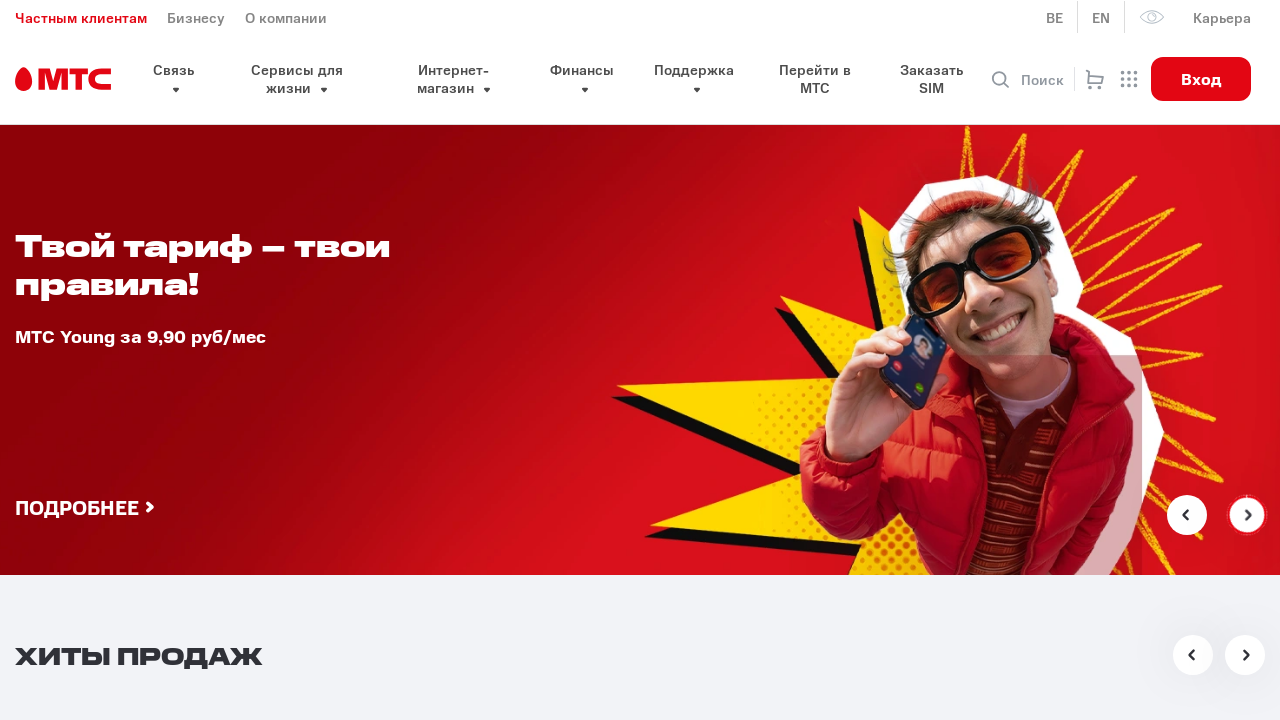

Waited for online payment section header element to load
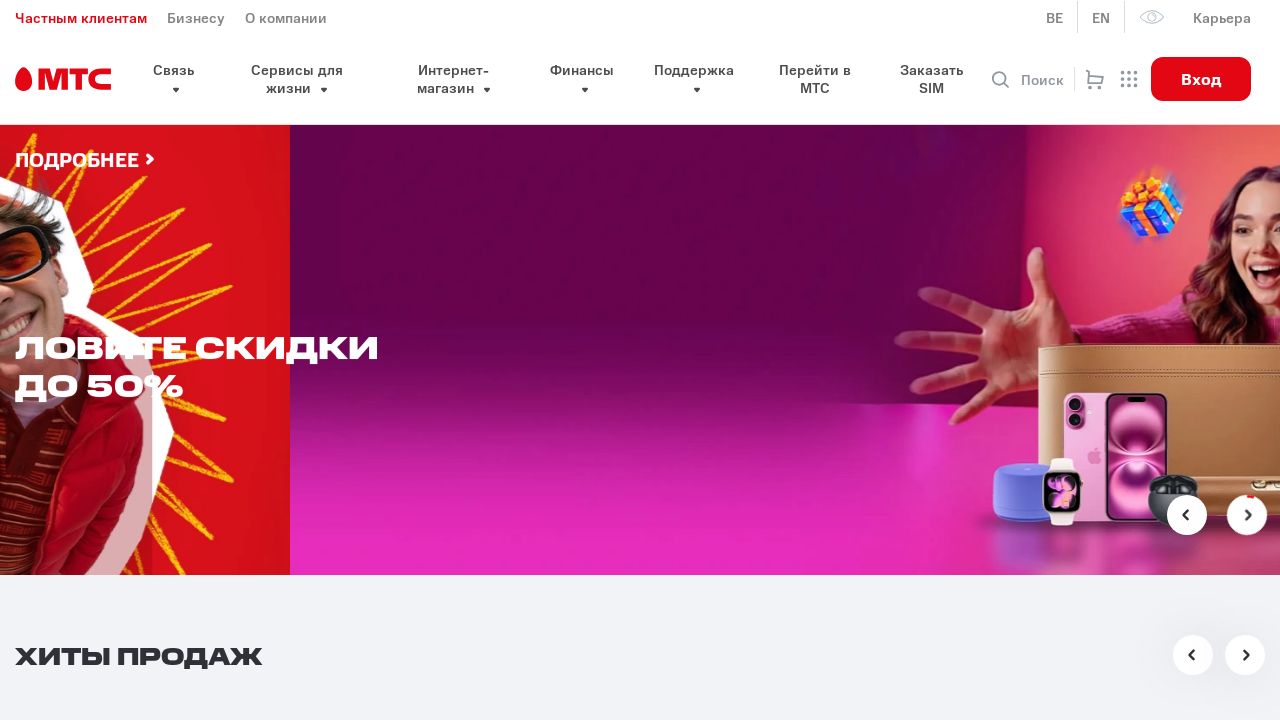

Verified that payment section header contains 'Онлайн пополнение' text about commission-free online top-up
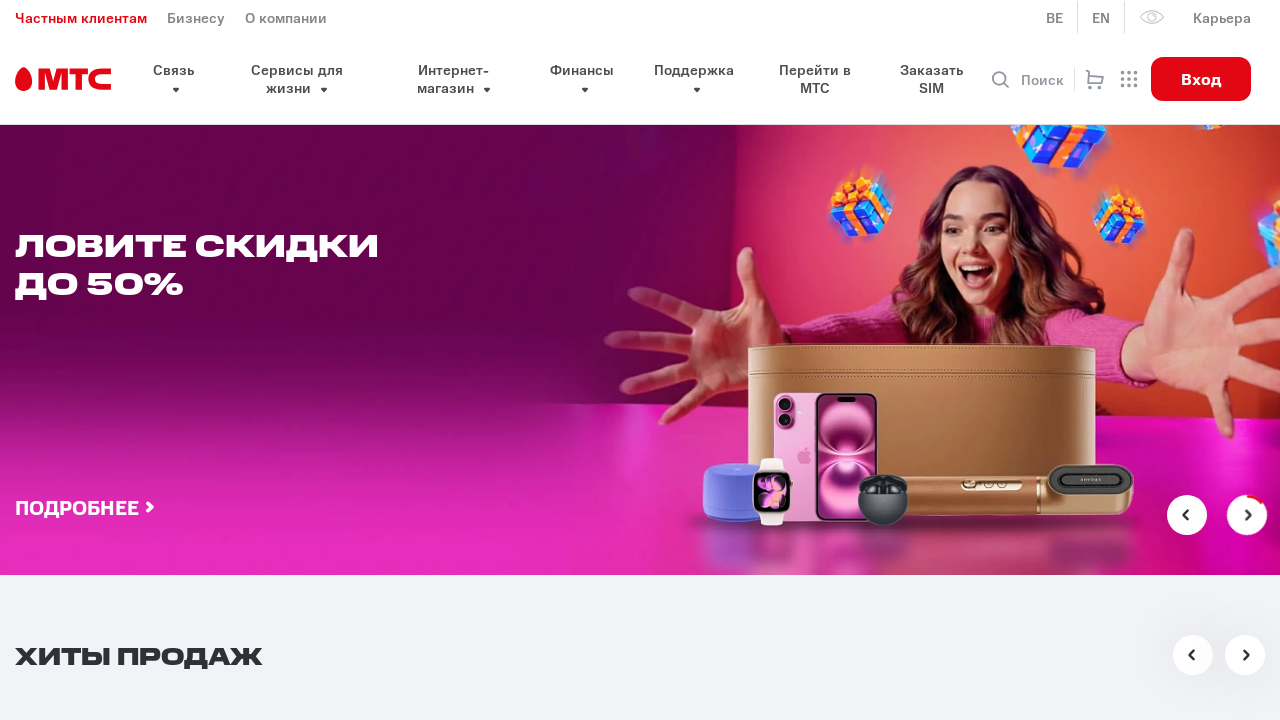

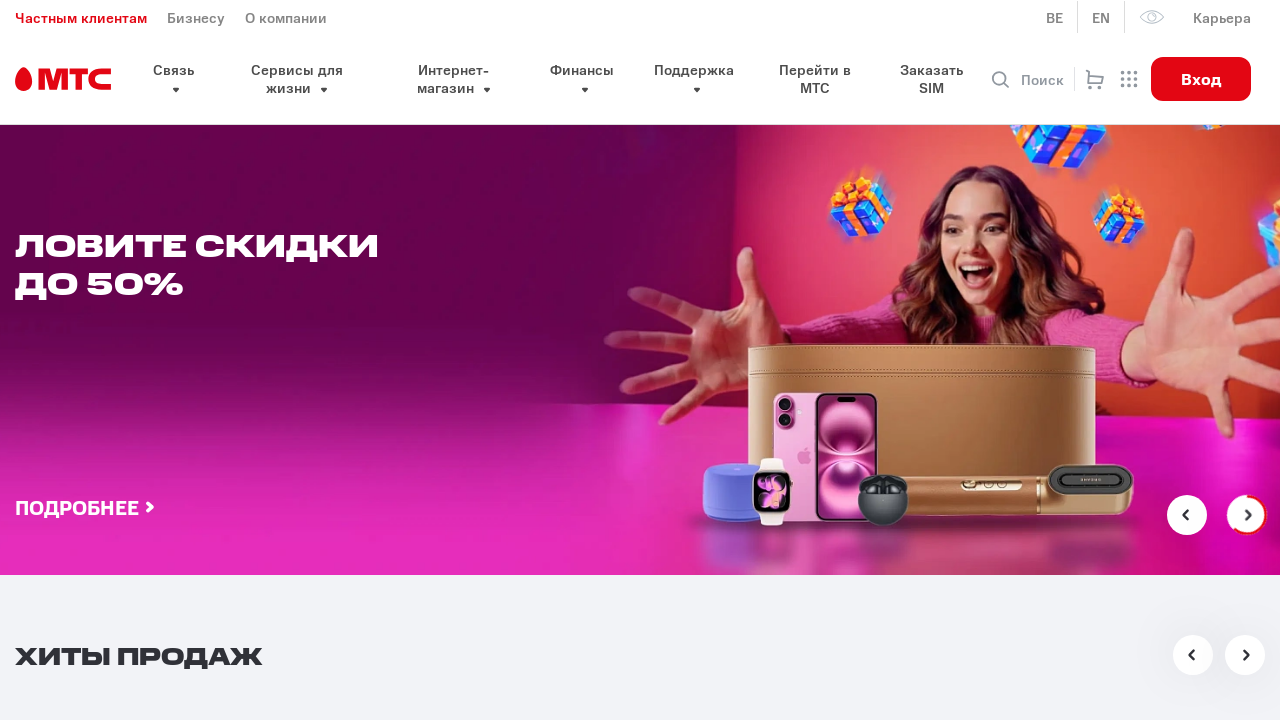